Tests iframe navigation and interaction by switching between frames and clicking buttons within nested iframes

Starting URL: https://www.leafground.com/frame.xhtml

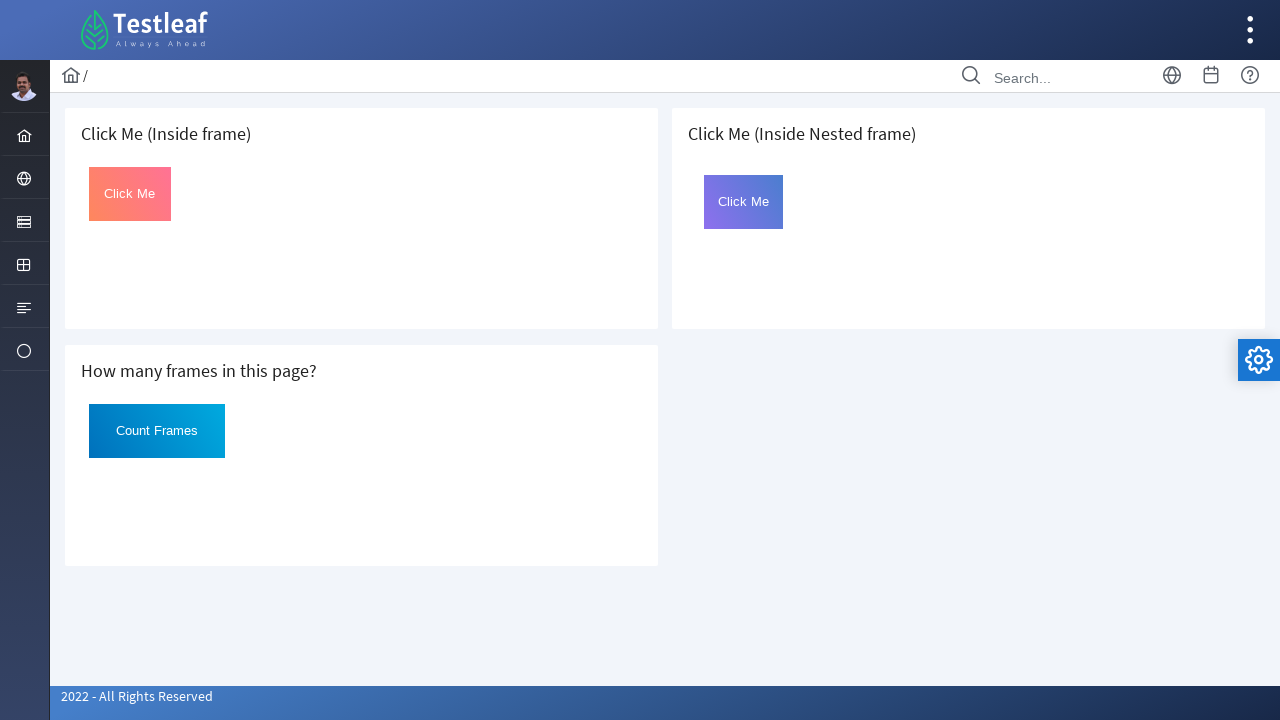

Located first iframe on the page
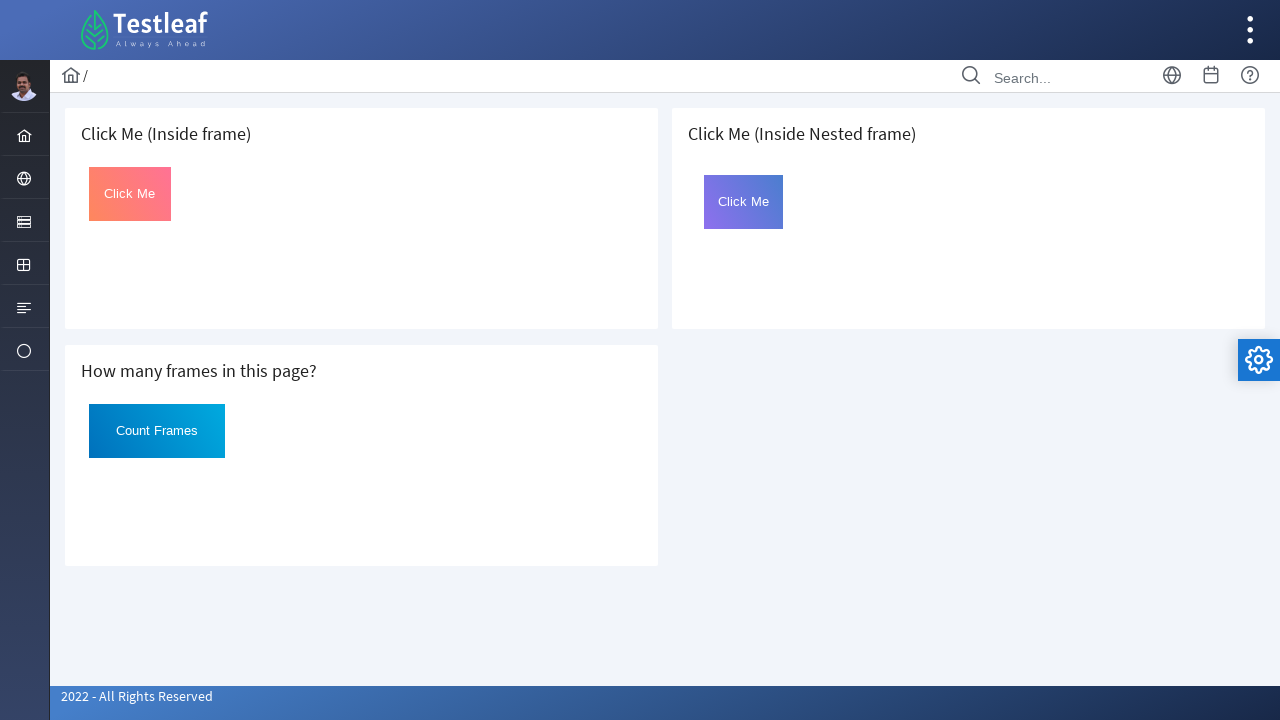

Located Click button in first iframe
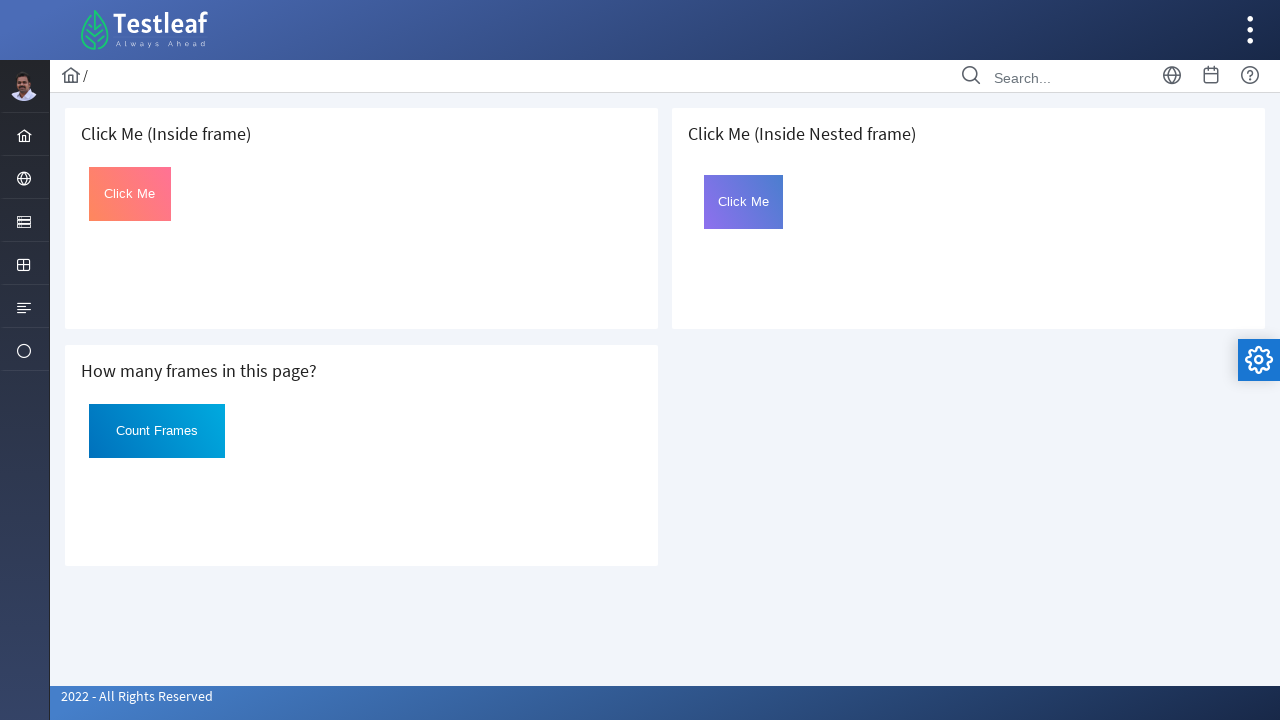

Clicked button in first iframe at (130, 194) on iframe >> nth=0 >> internal:control=enter-frame >> xpath=//button[@id='Click']
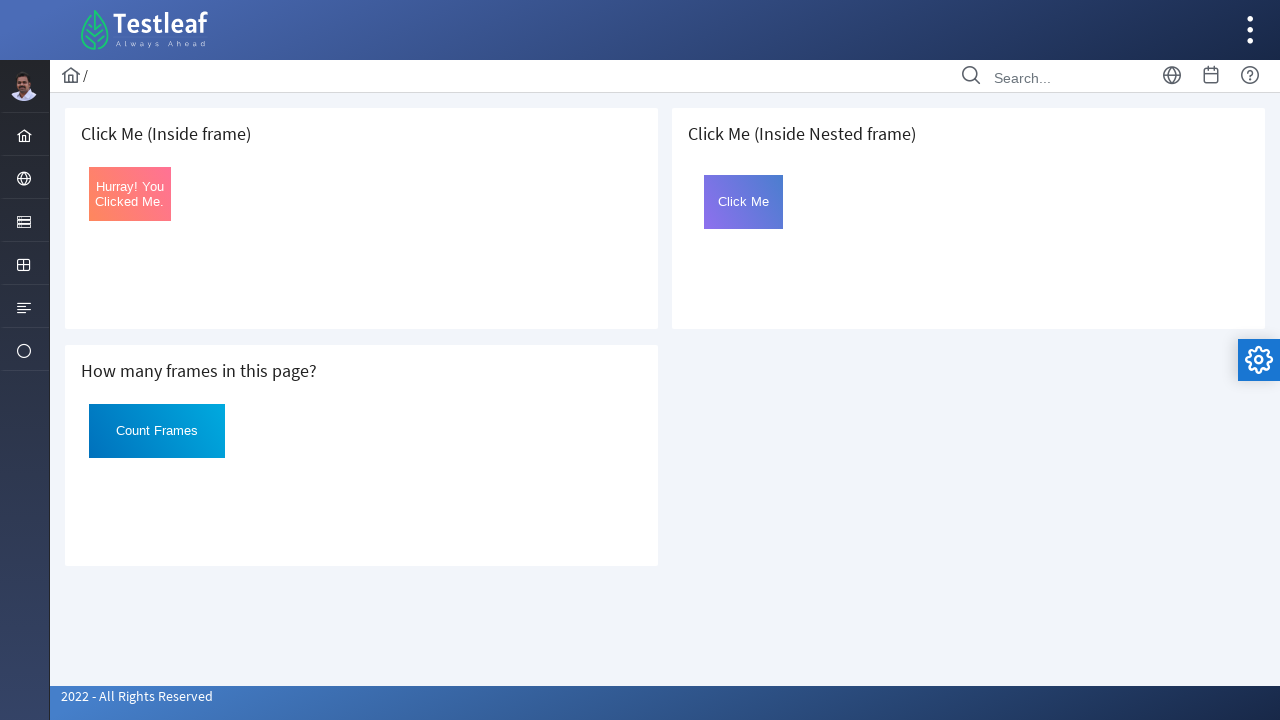

Located third iframe on the page
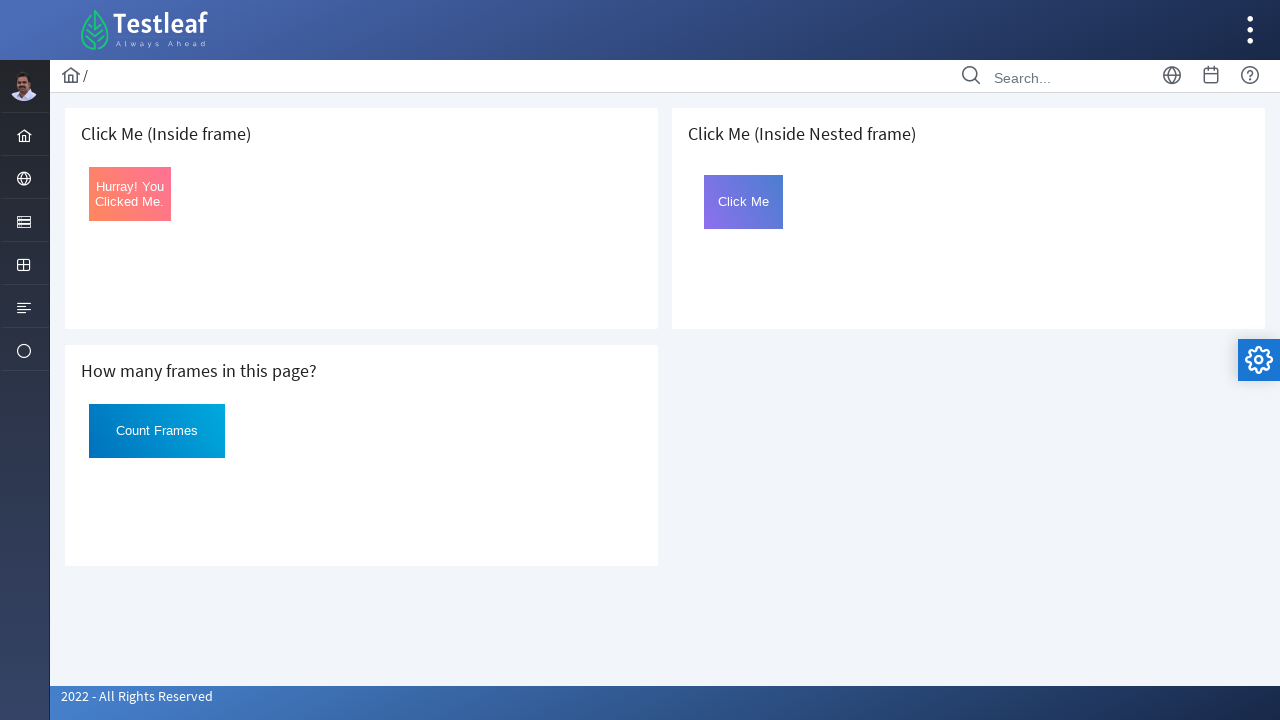

Located nested iframe with id 'frame2' inside third iframe
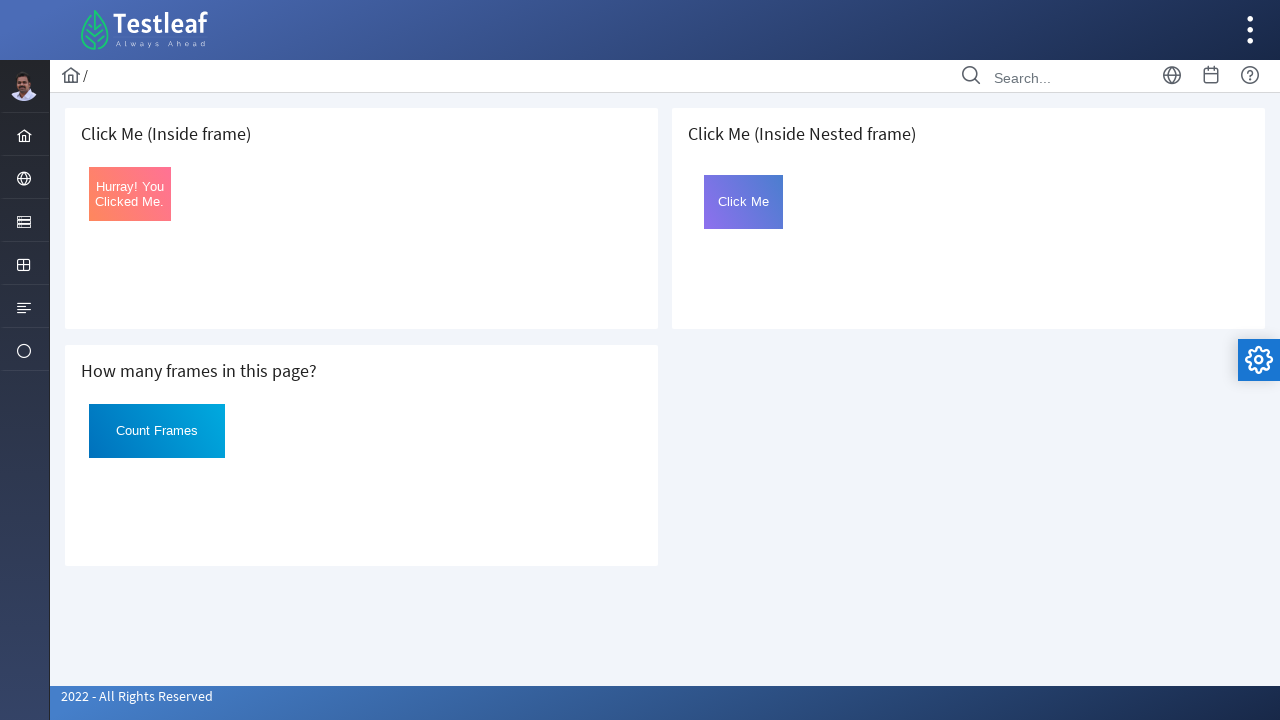

Located Click button in nested iframe
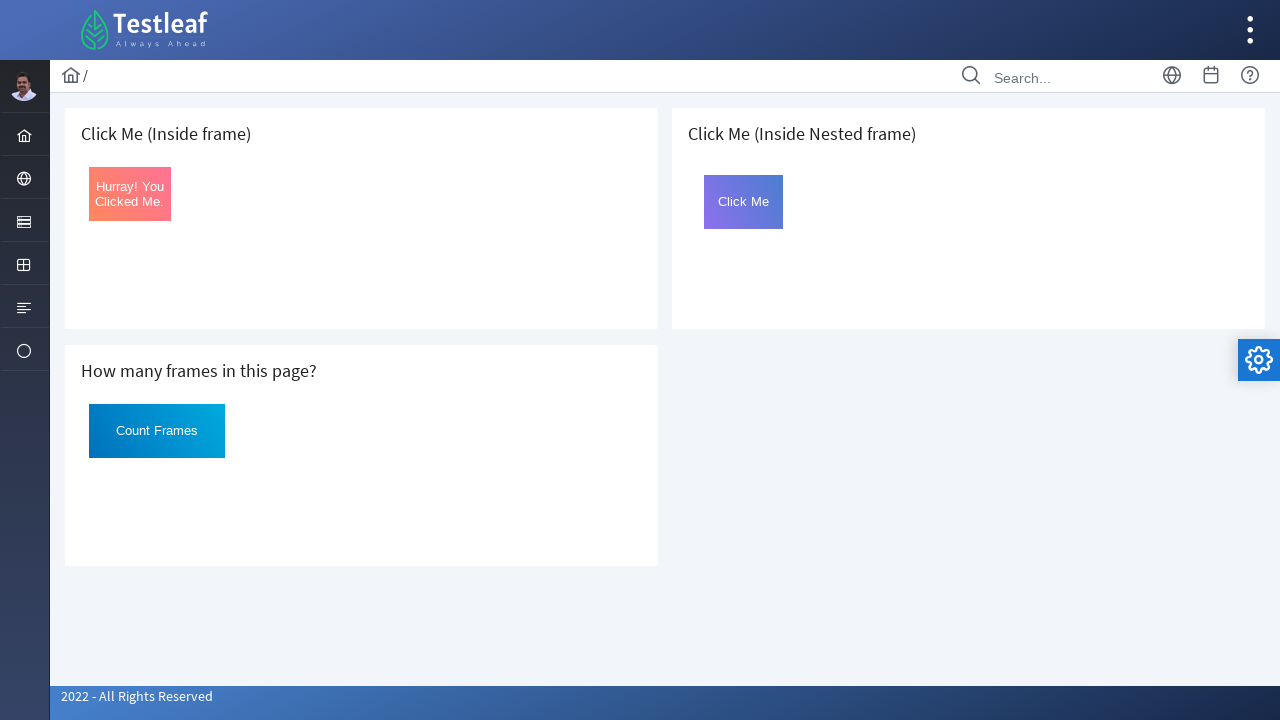

Clicked button in nested iframe at (744, 202) on iframe >> nth=2 >> internal:control=enter-frame >> iframe[id='frame2'] >> intern
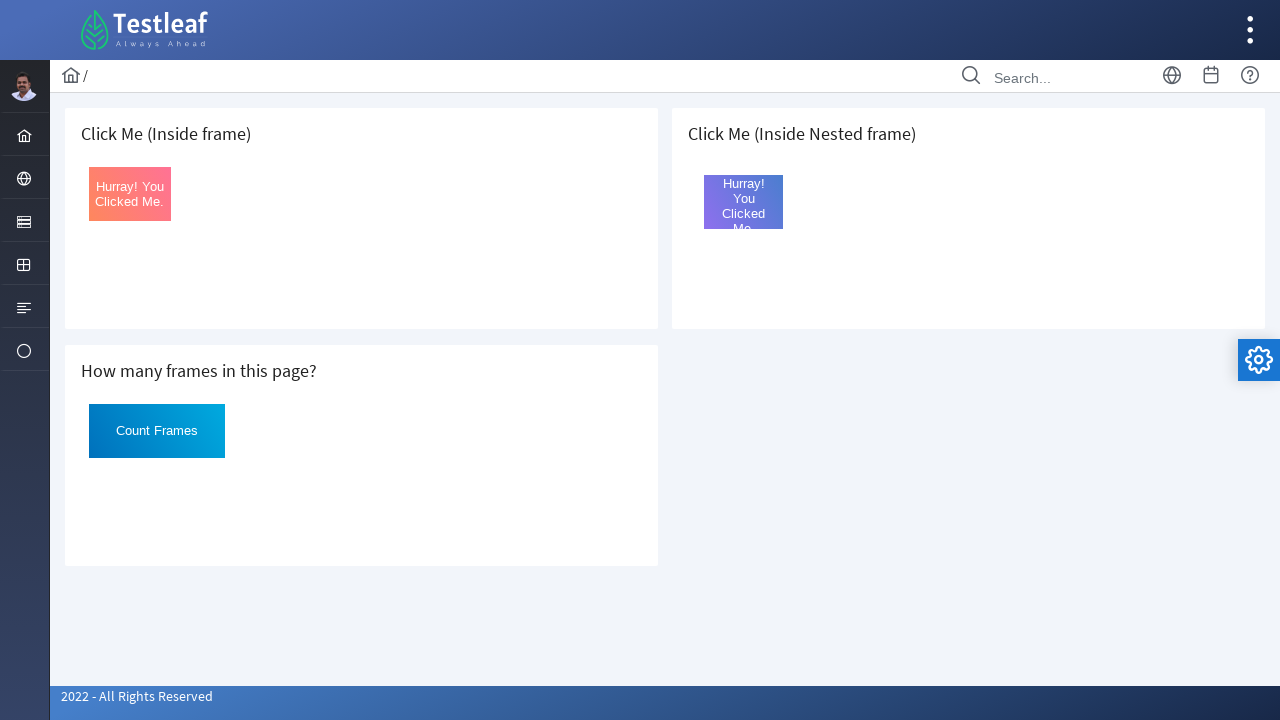

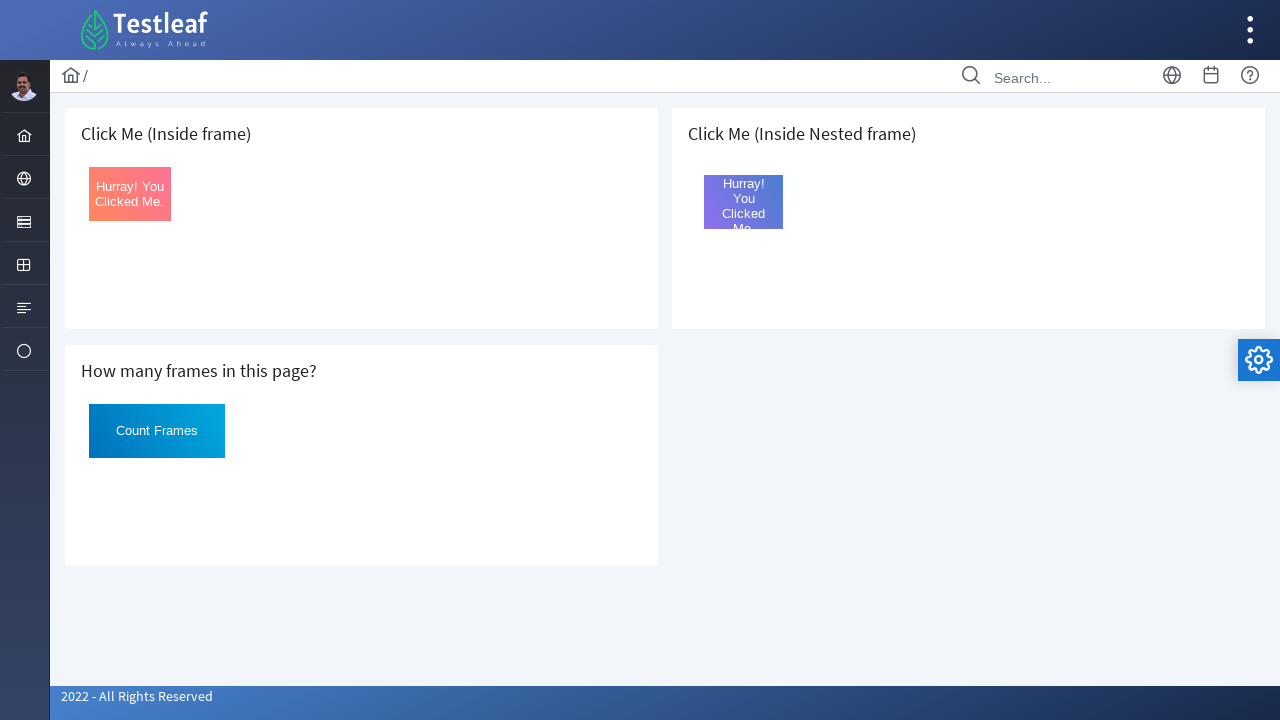